Tests unmarking items as complete by unchecking their checkboxes

Starting URL: https://demo.playwright.dev/todomvc

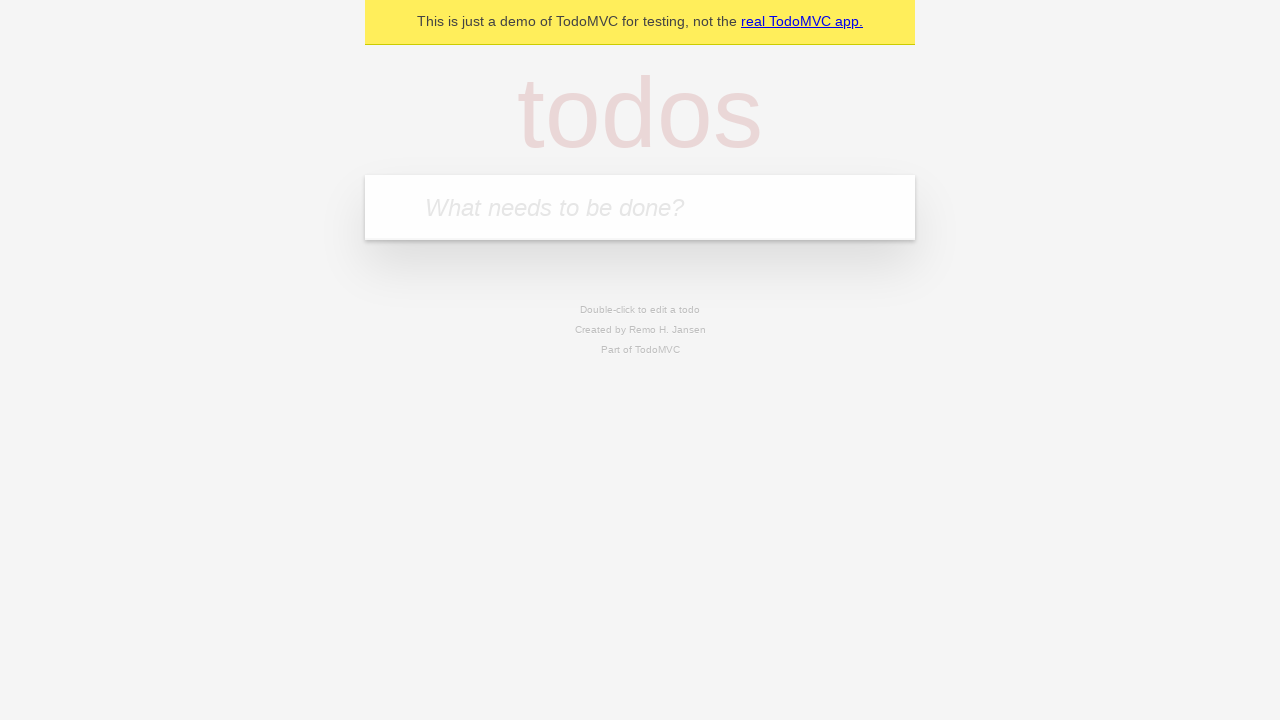

Filled todo input with 'buy some cheese' on internal:attr=[placeholder="What needs to be done?"i]
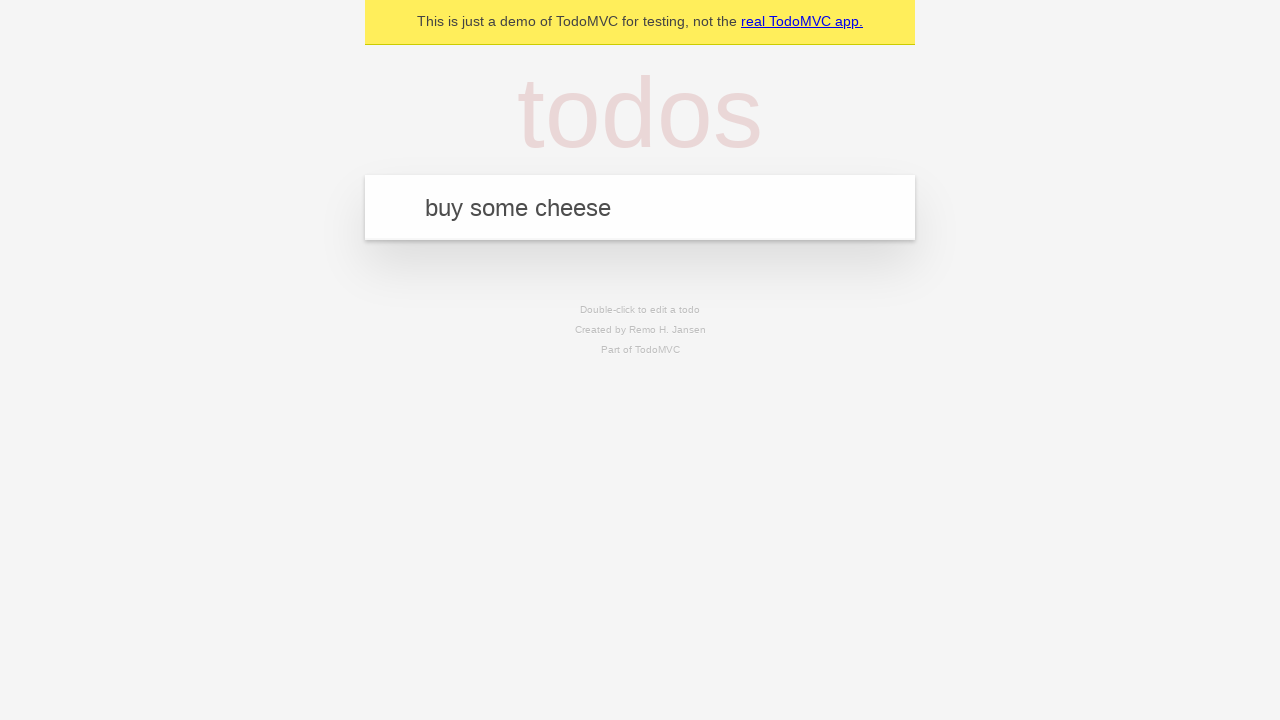

Pressed Enter to create first todo item on internal:attr=[placeholder="What needs to be done?"i]
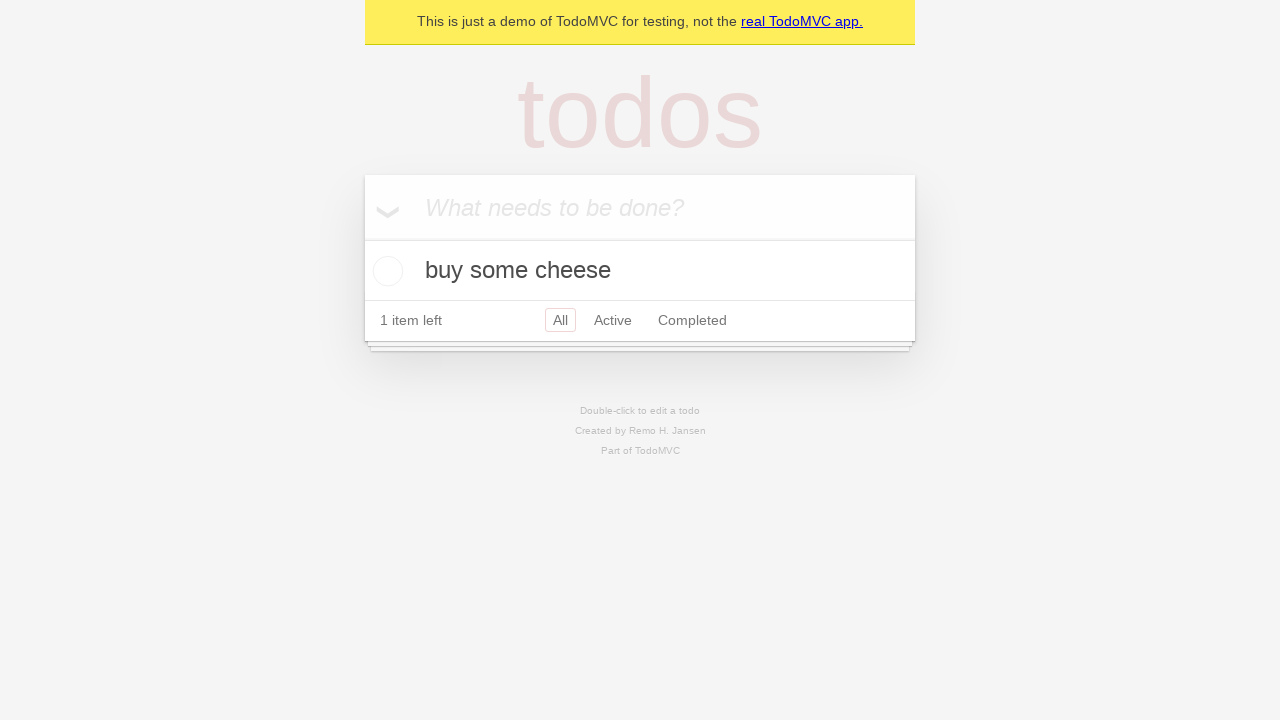

Filled todo input with 'feed the cat' on internal:attr=[placeholder="What needs to be done?"i]
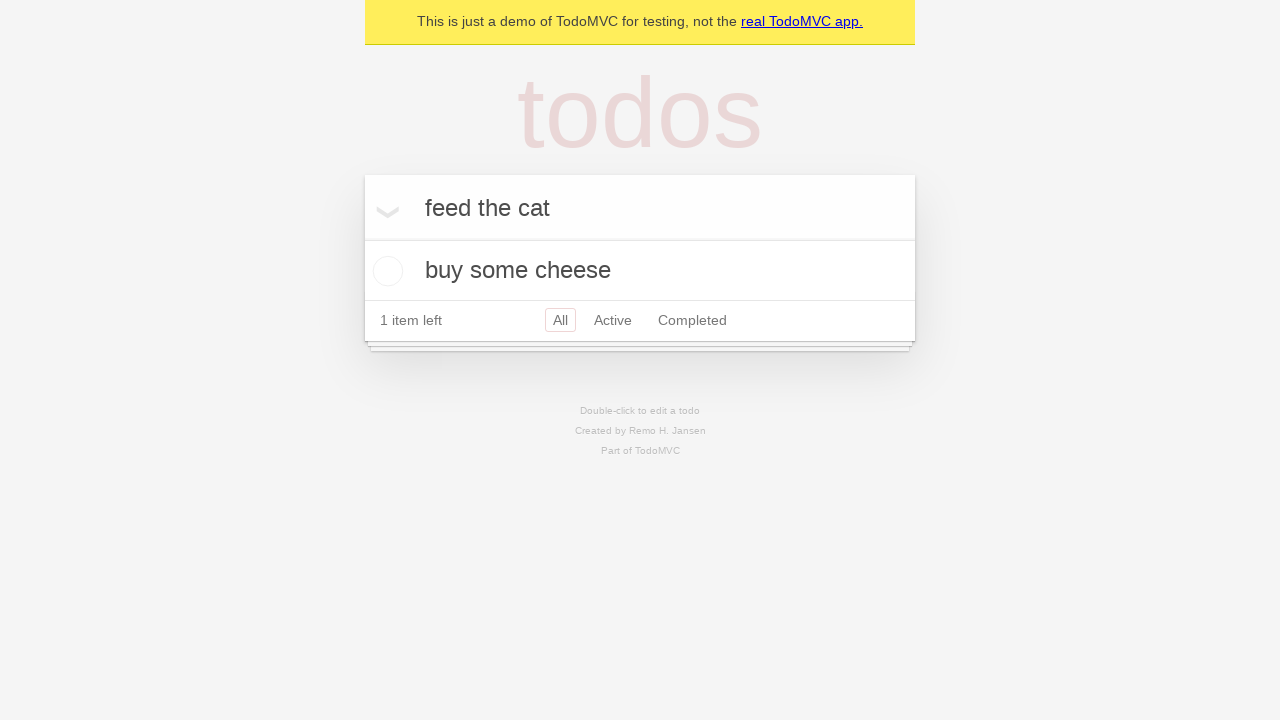

Pressed Enter to create second todo item on internal:attr=[placeholder="What needs to be done?"i]
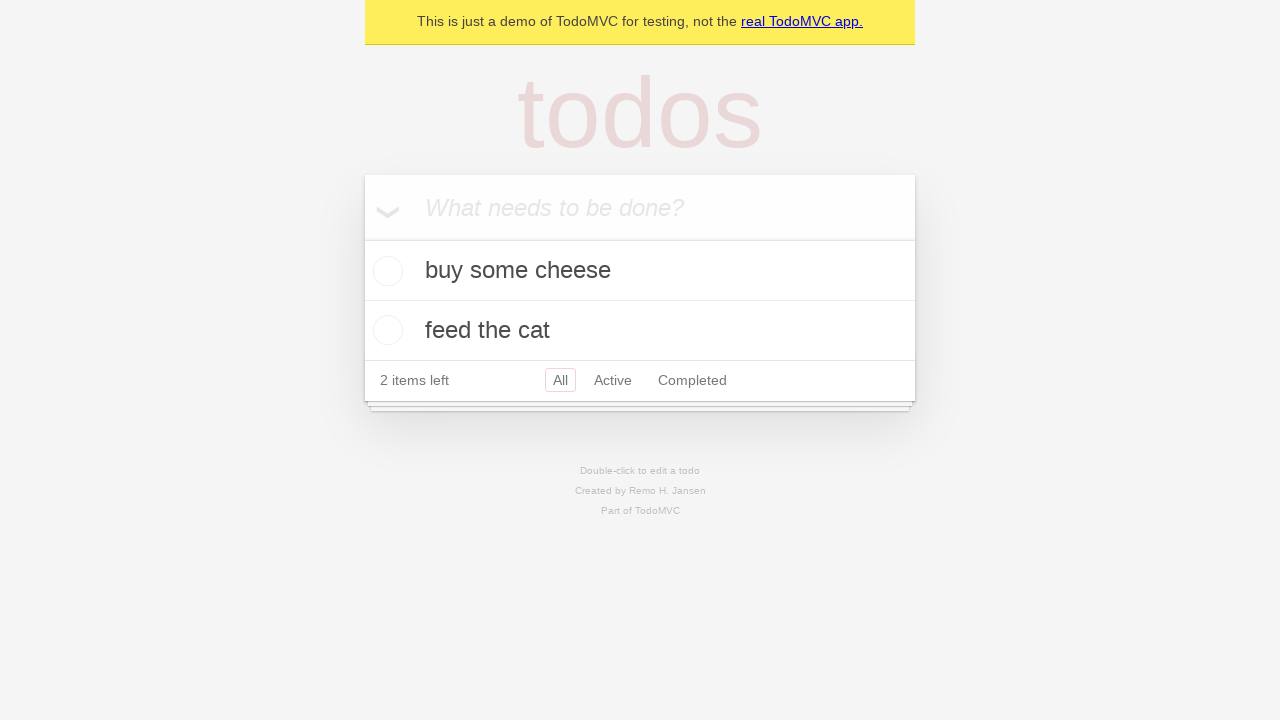

Located first todo item
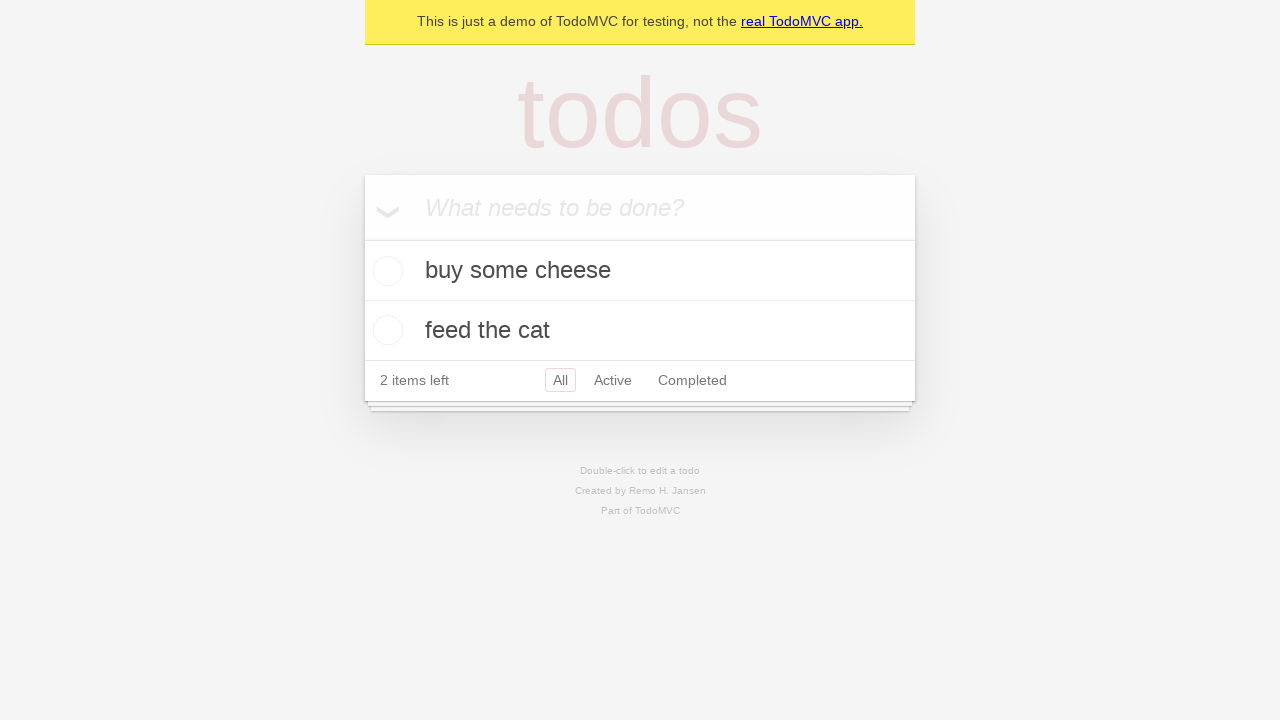

Located checkbox for first todo item
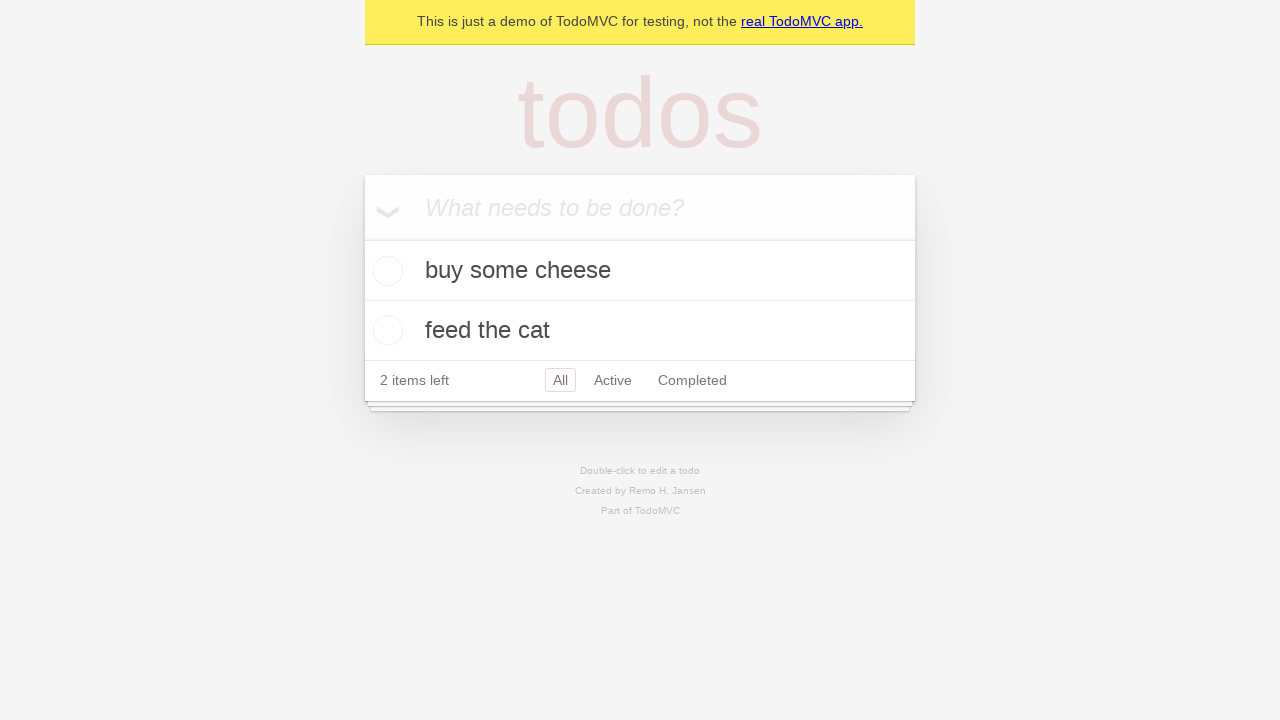

Checked the first todo item checkbox to mark as complete at (385, 271) on internal:testid=[data-testid="todo-item"s] >> nth=0 >> internal:role=checkbox
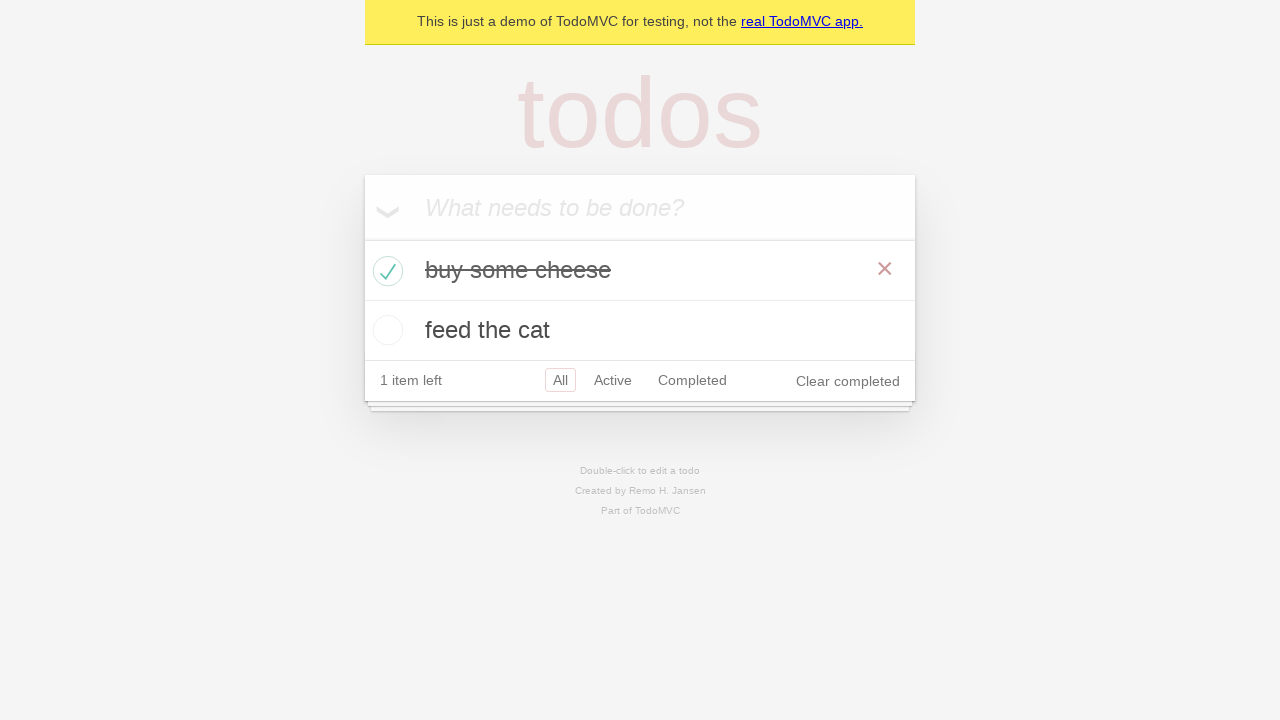

Unchecked the first todo item checkbox to mark as incomplete at (385, 271) on internal:testid=[data-testid="todo-item"s] >> nth=0 >> internal:role=checkbox
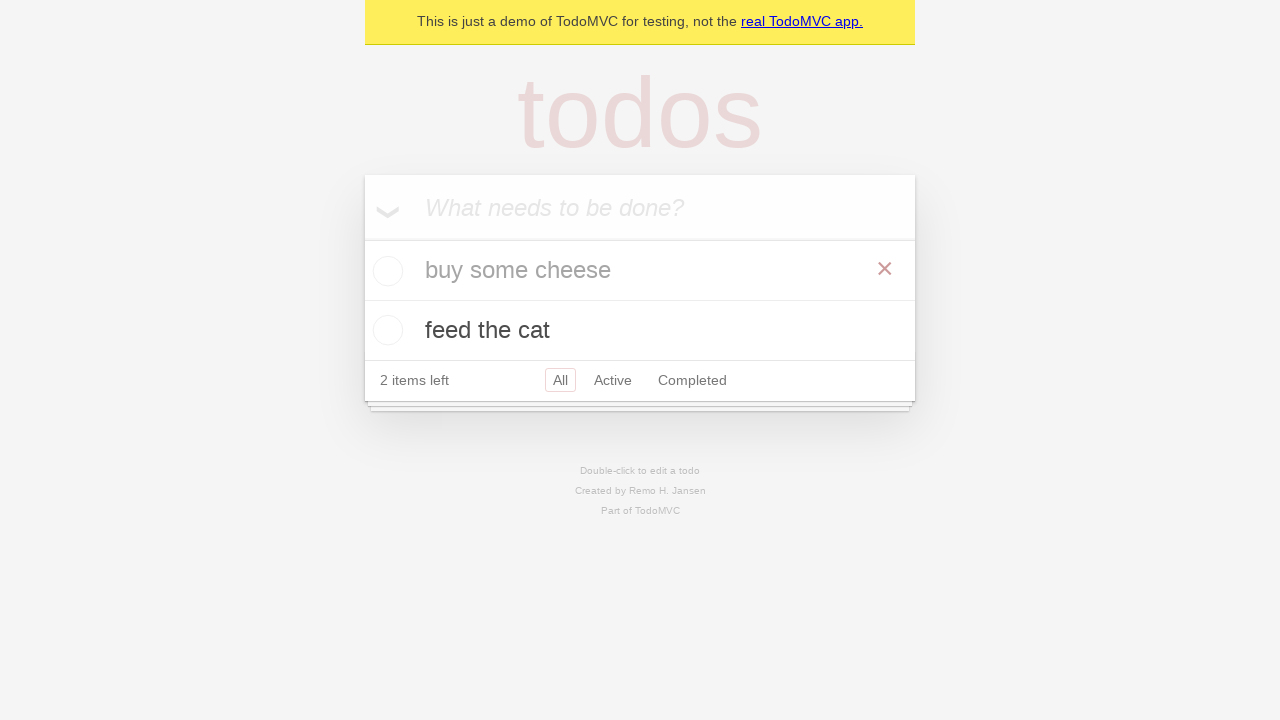

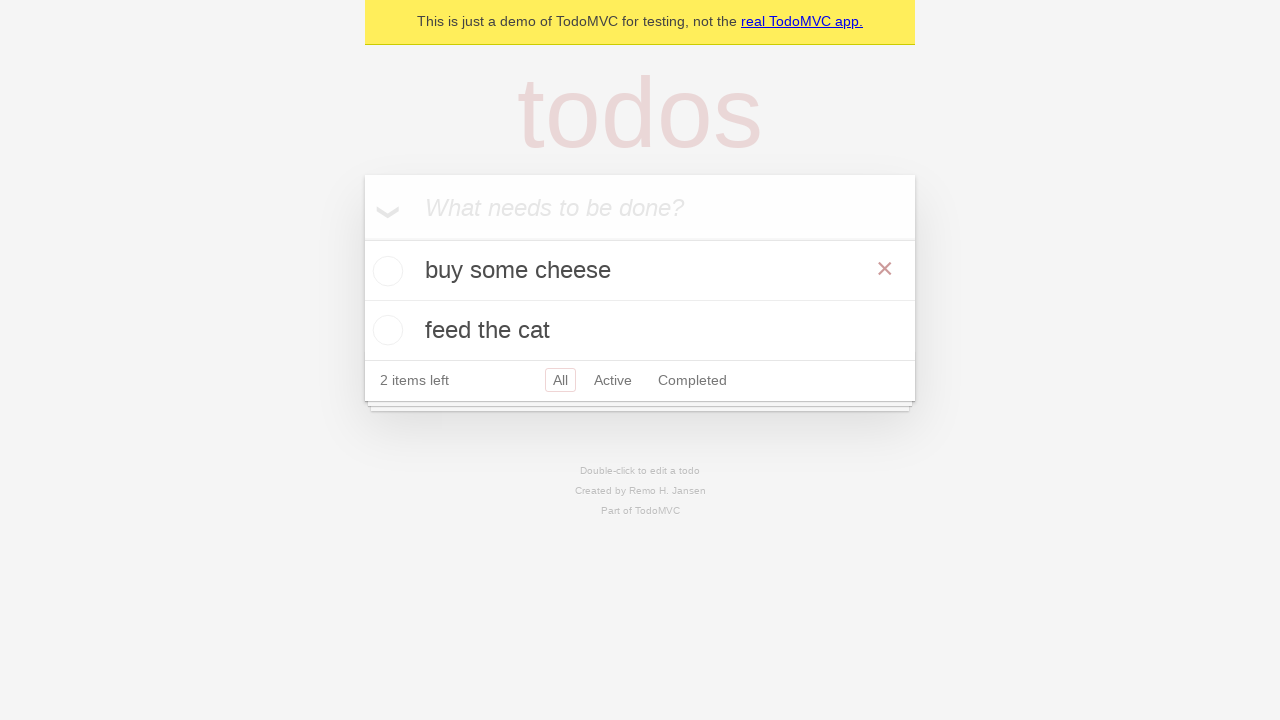